Tests image loading functionality by waiting for a page to fully load images, then locates a specific image element and removes its src attribute via JavaScript DOM manipulation.

Starting URL: https://bonigarcia.dev/selenium-webdriver-java/loading-images.html

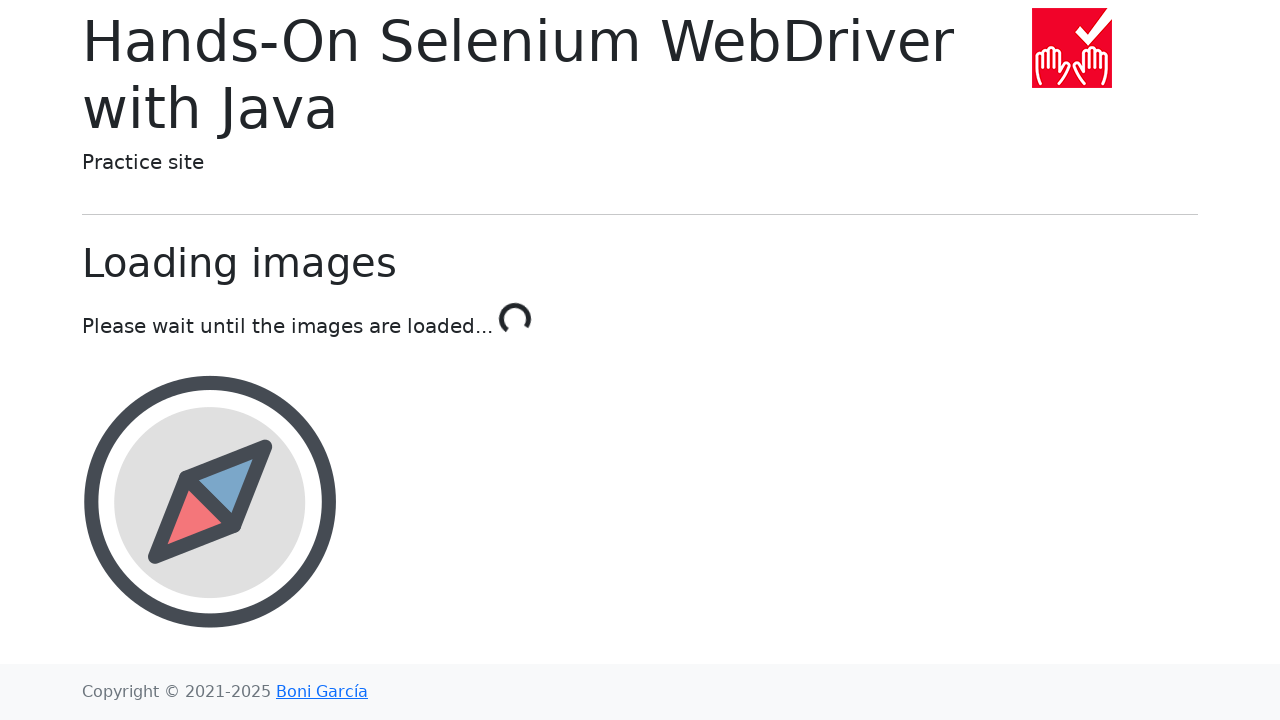

Waited for page loading to complete (Done! text appeared)
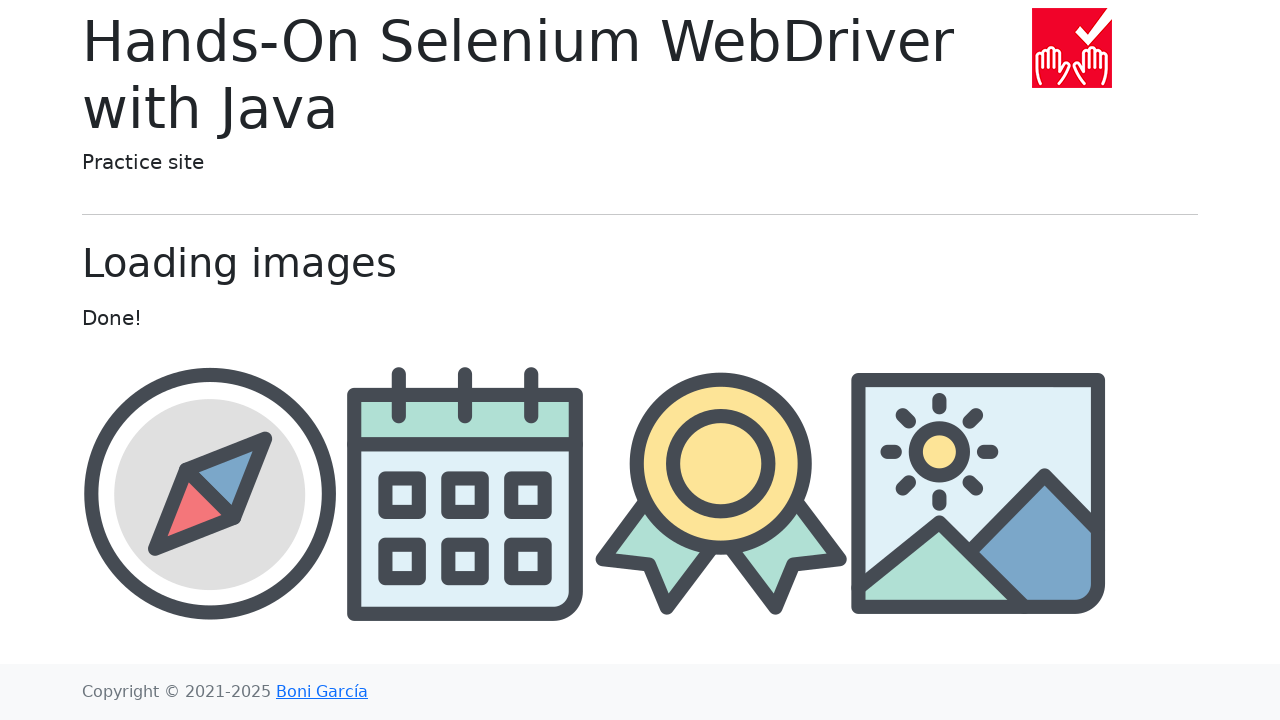

Waited for award image element to be present in DOM
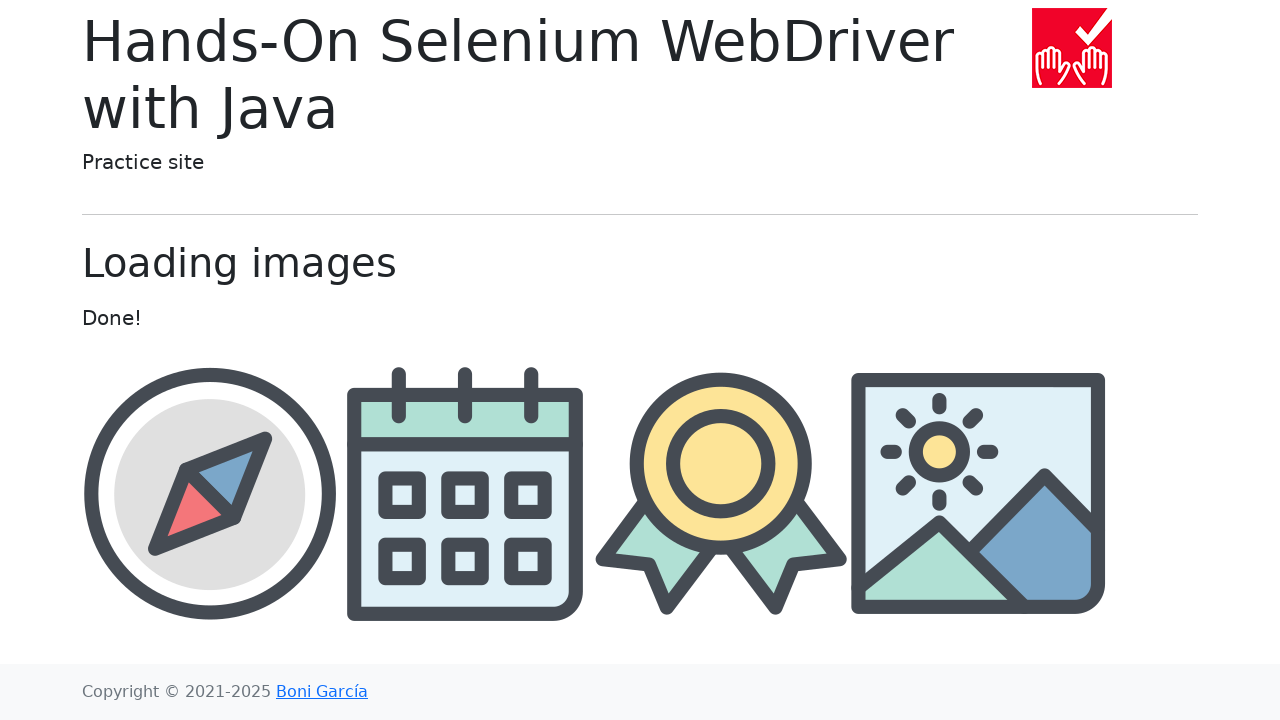

Located award image element
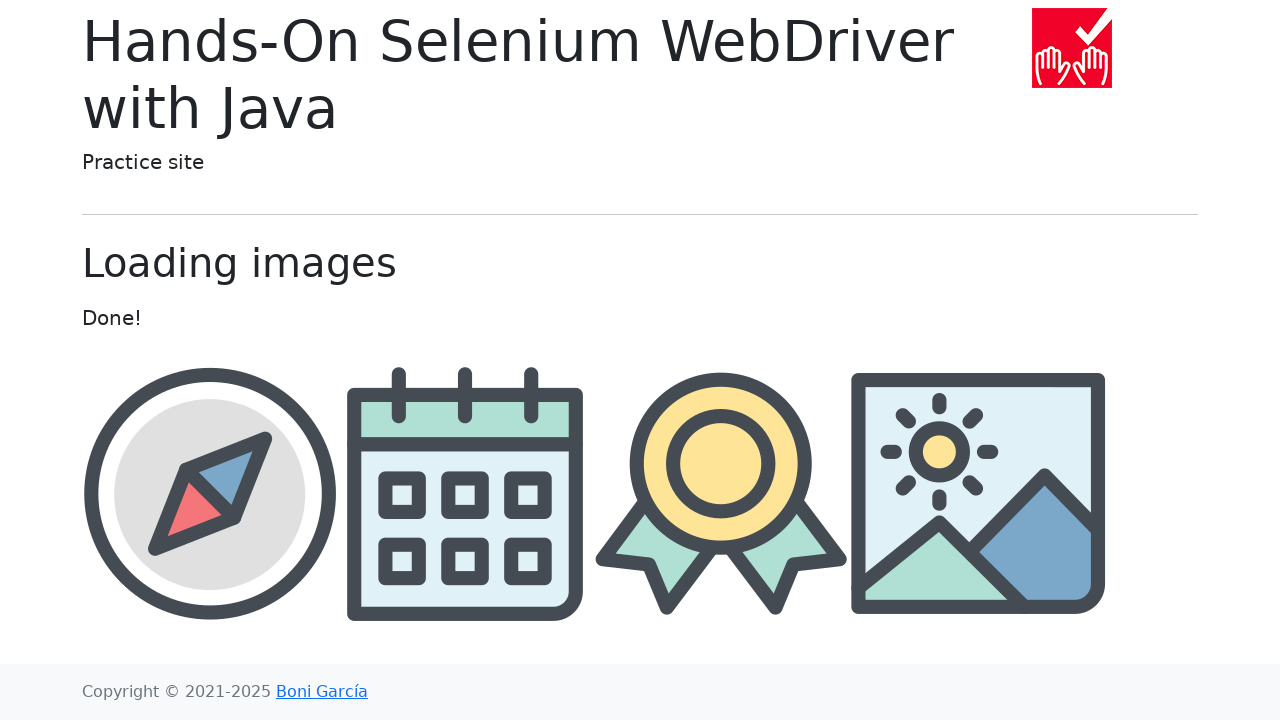

Retrieved award image src attribute: img/award.png
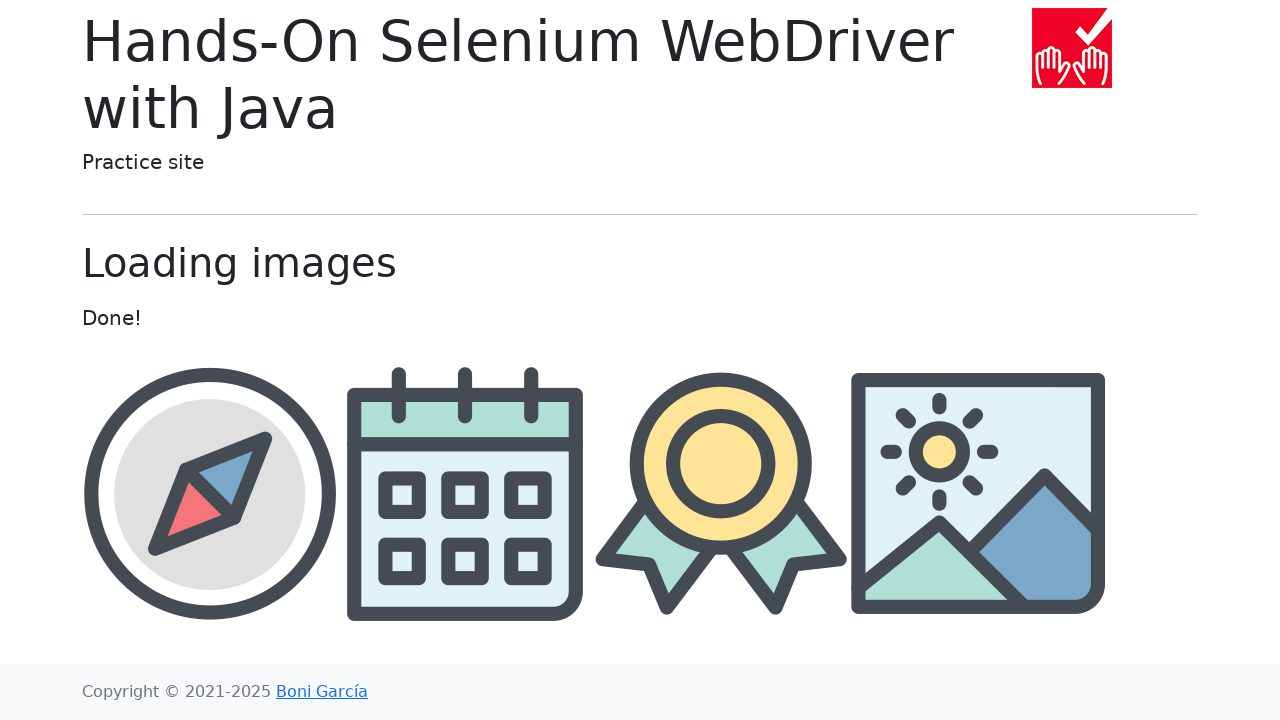

Removed src attribute from award image via JavaScript DOM manipulation
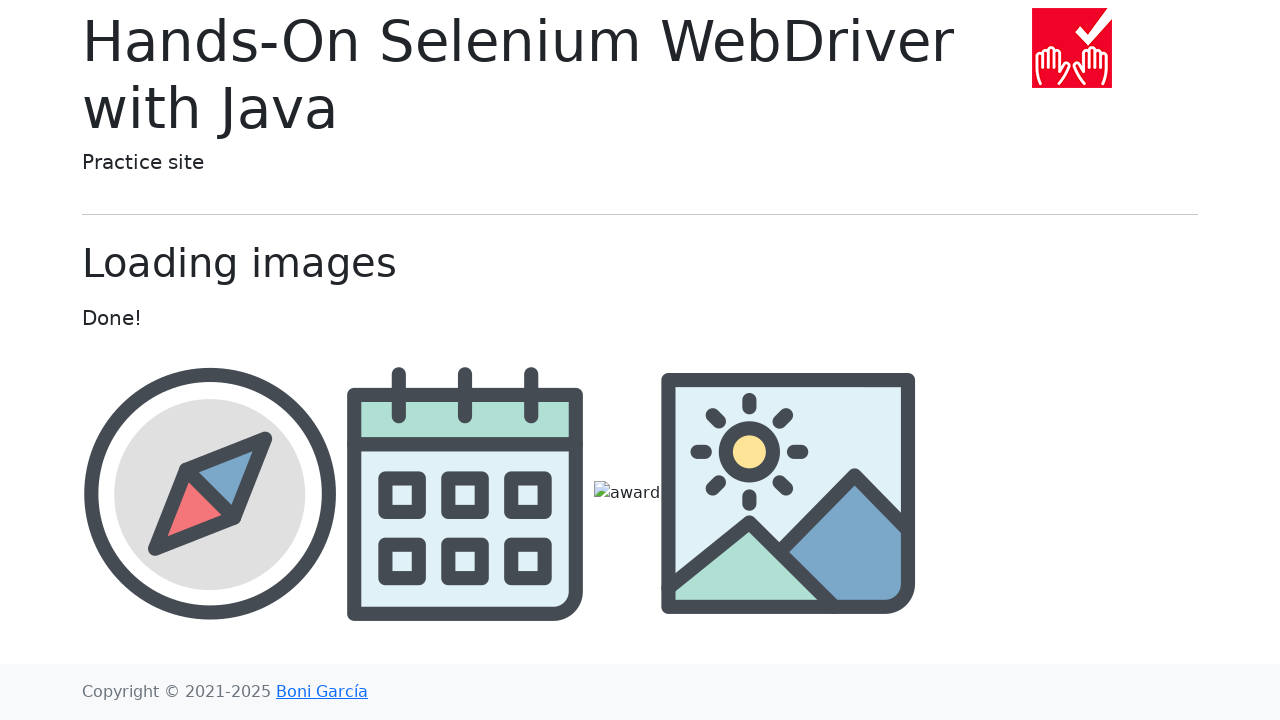

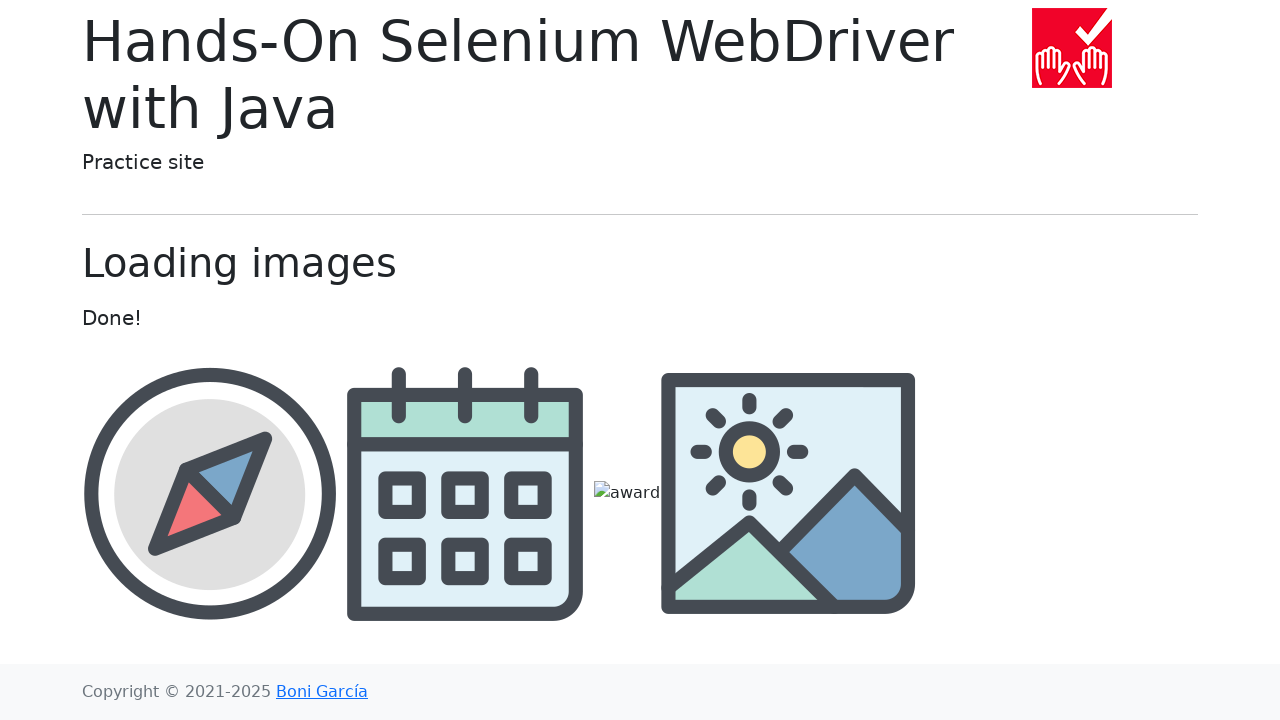